Tests clicking on a textbox, typing text into it, and verifying the entered value

Starting URL: https://saucelabs.com/test/guinea-pig

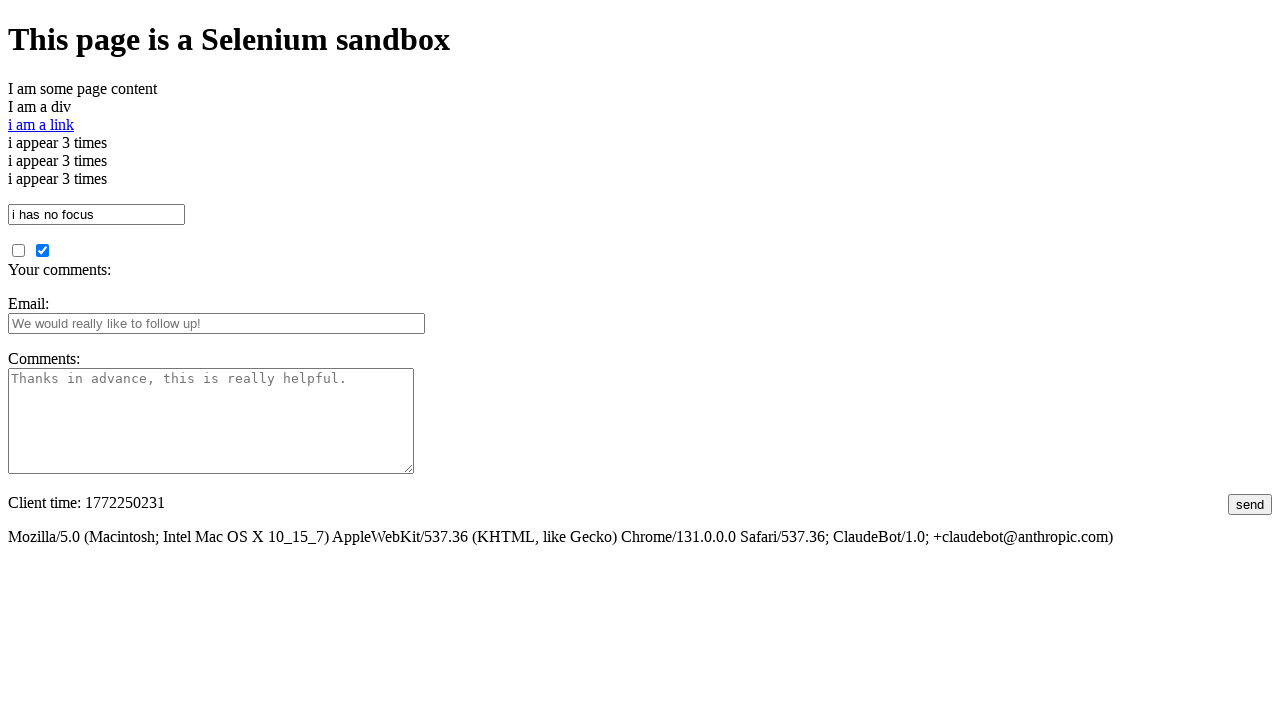

Clicked on the textbox element at (96, 214) on #i_am_a_textbox
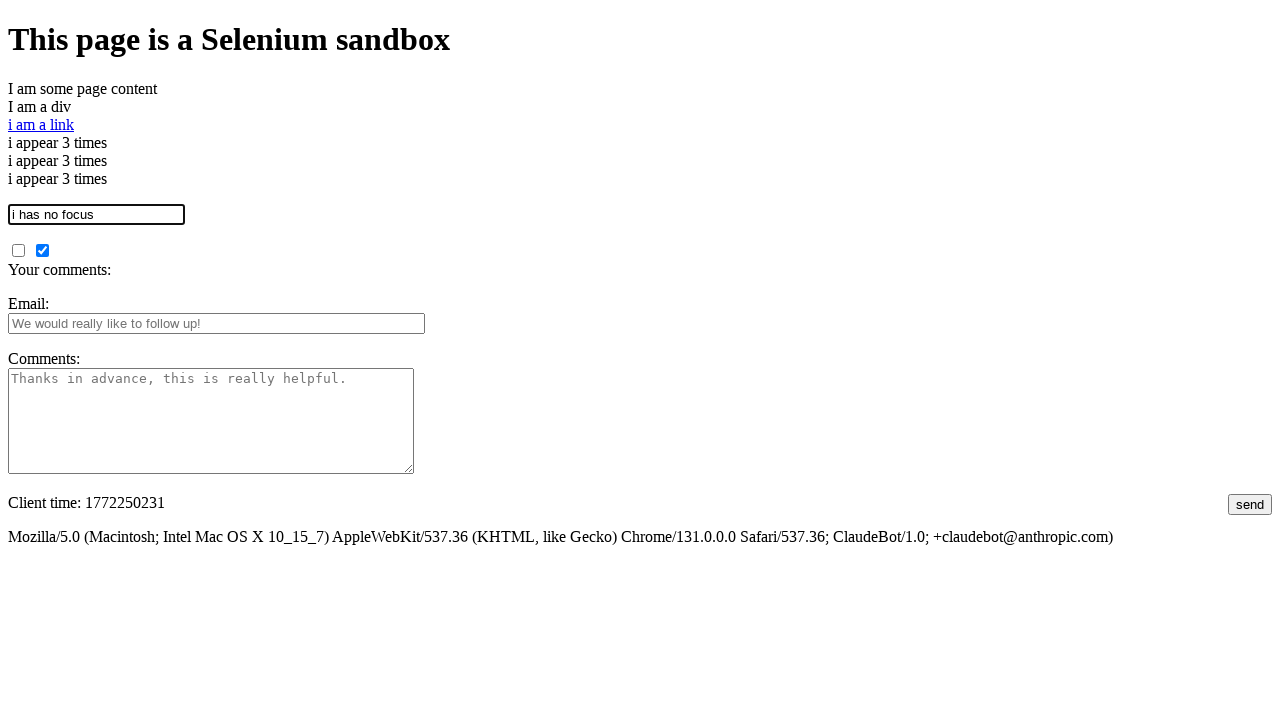

Filled textbox with 'This is some text' on #i_am_a_textbox
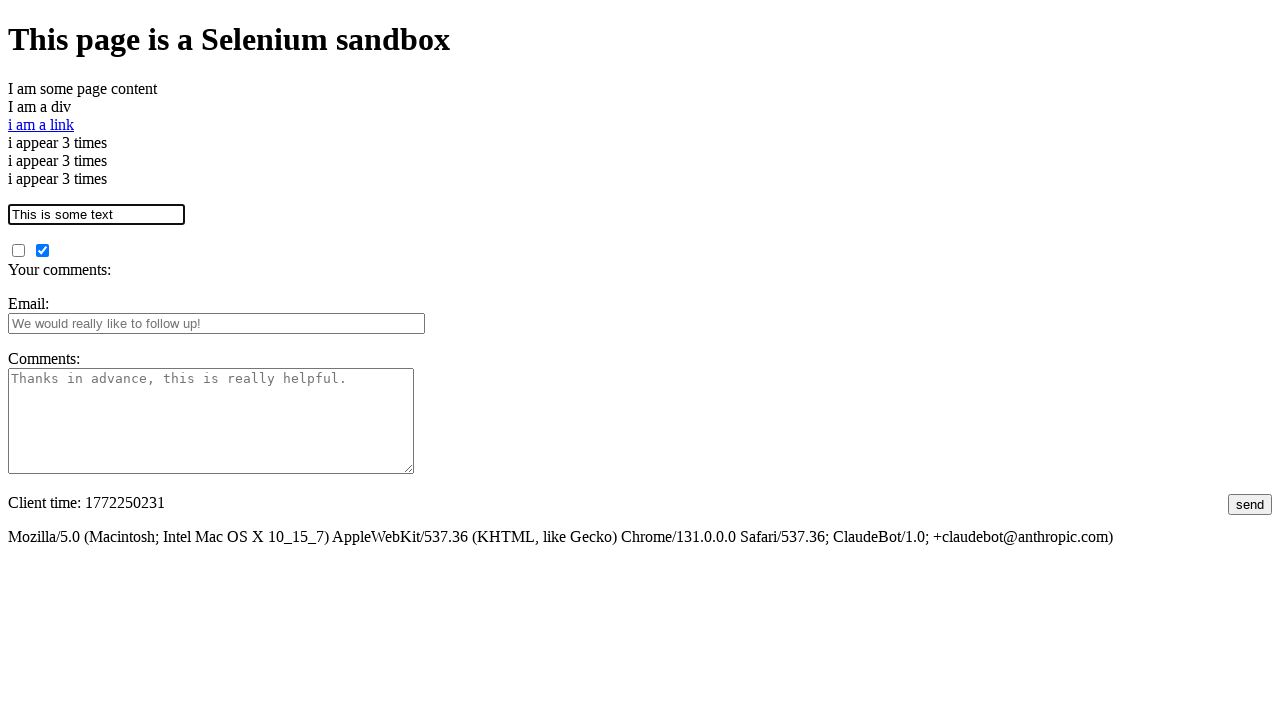

Verified textbox value matches entered text
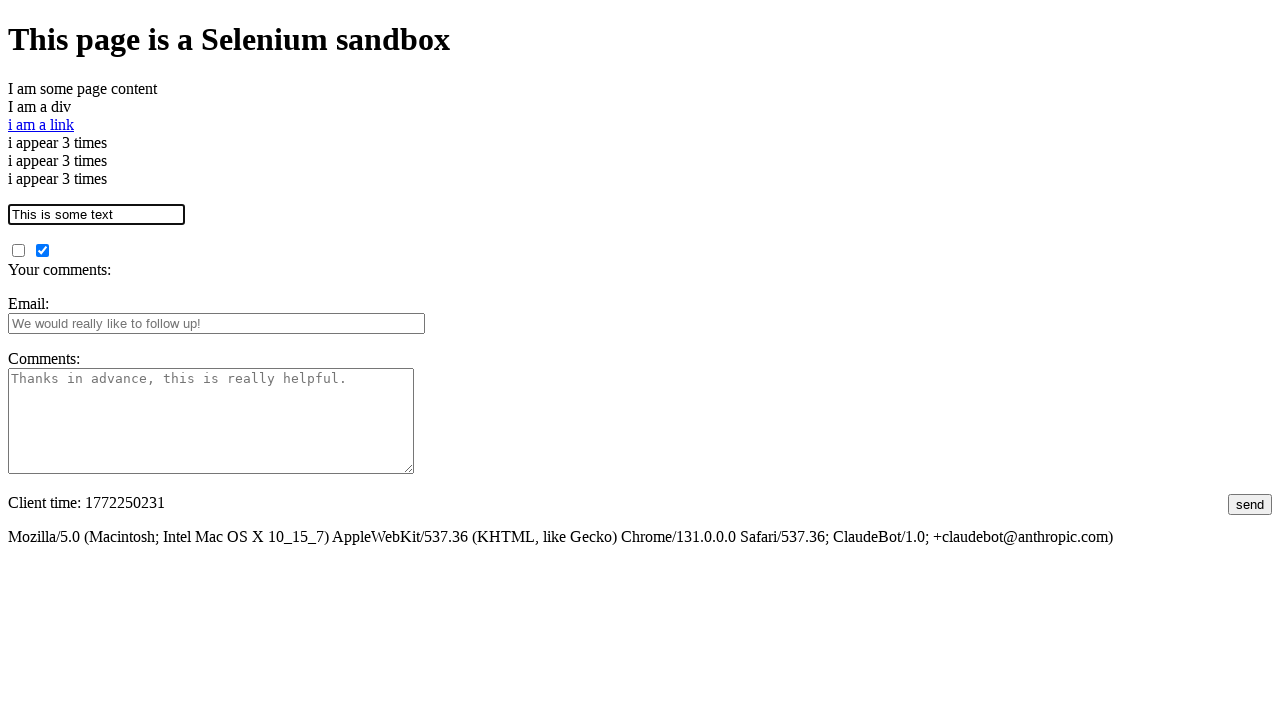

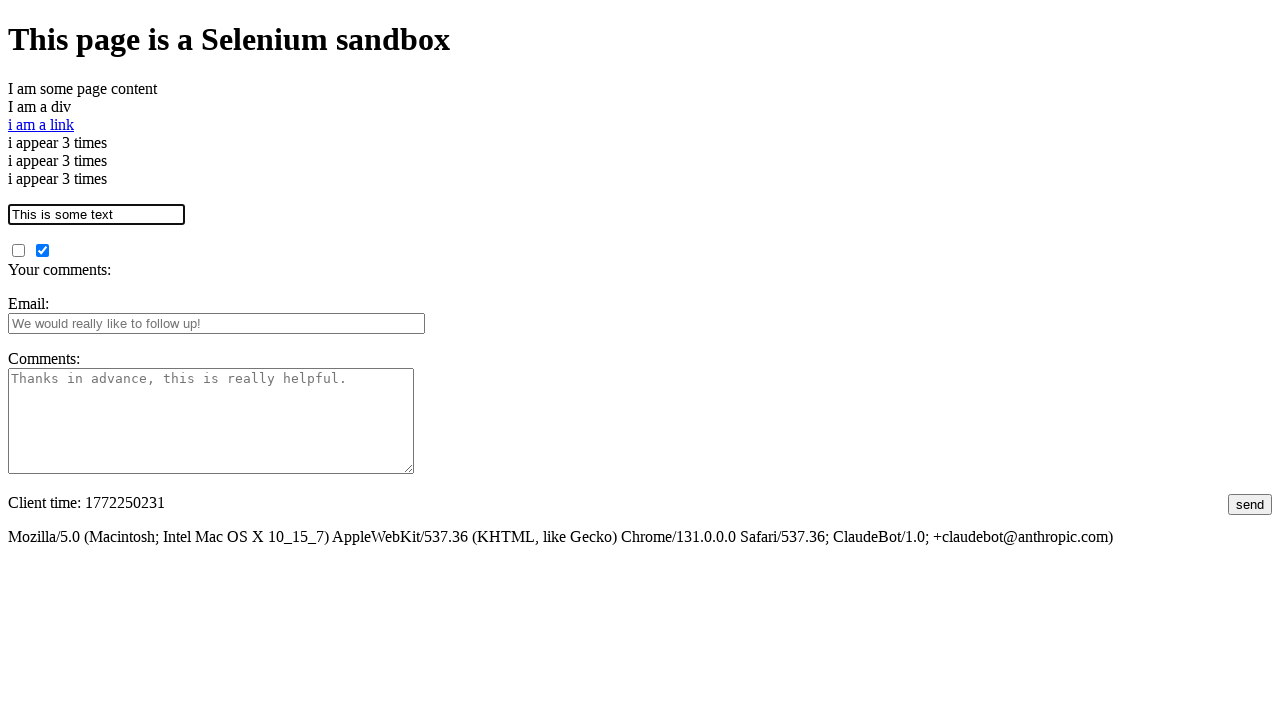